Tests various scroll techniques including JavaScript scroll, mouse wheel scroll, and scrolling elements into view on a practice page

Starting URL: https://practice.cydeo.com/

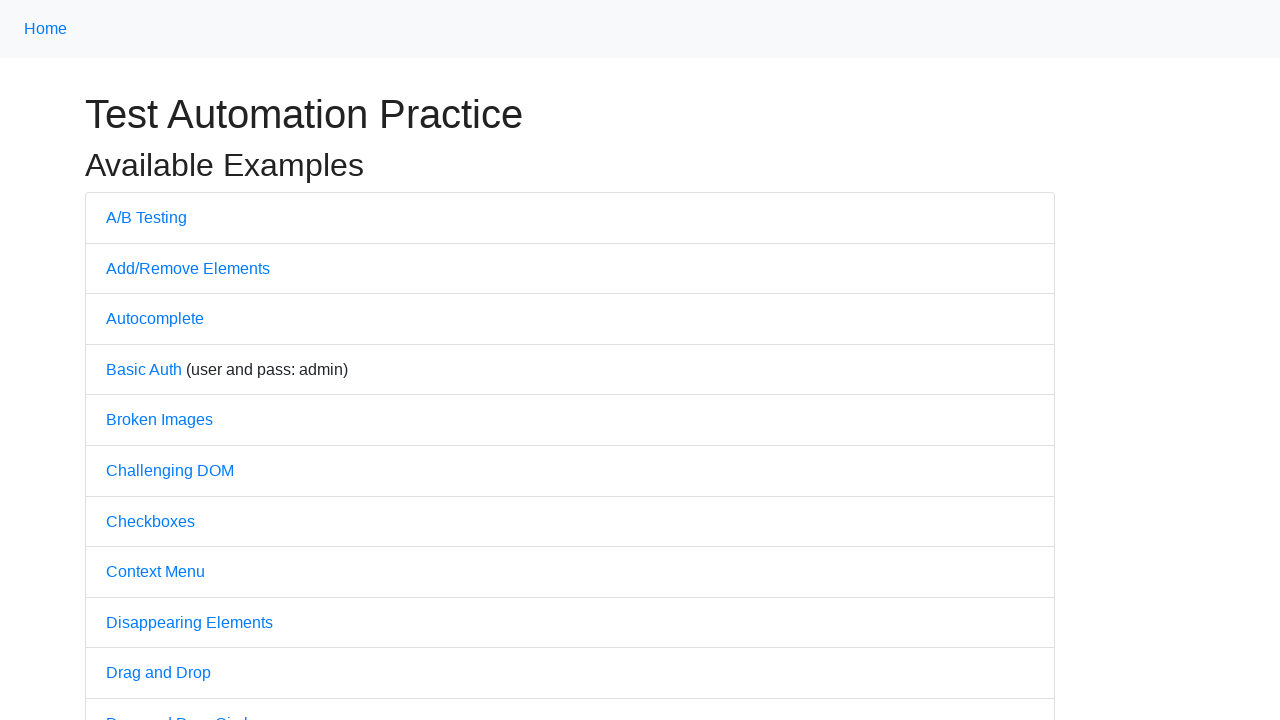

Scrolled down 500 pixels using JavaScript
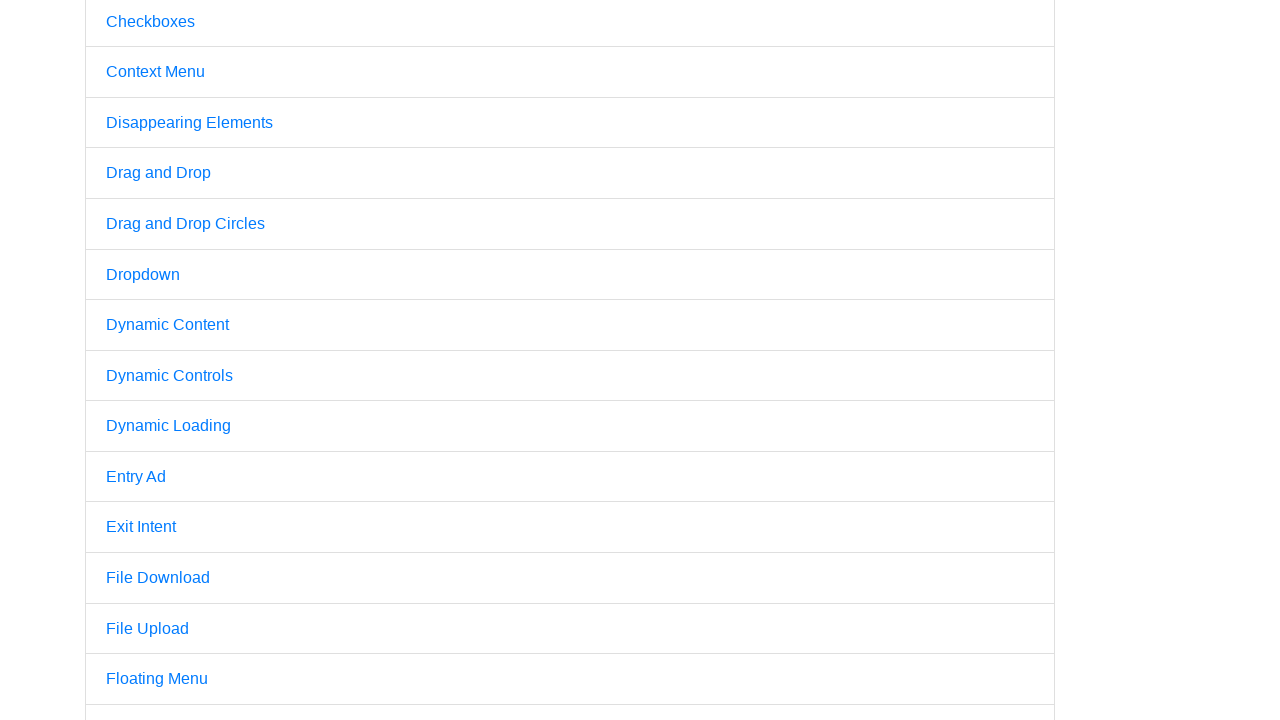

Waited 500ms after scrolling down
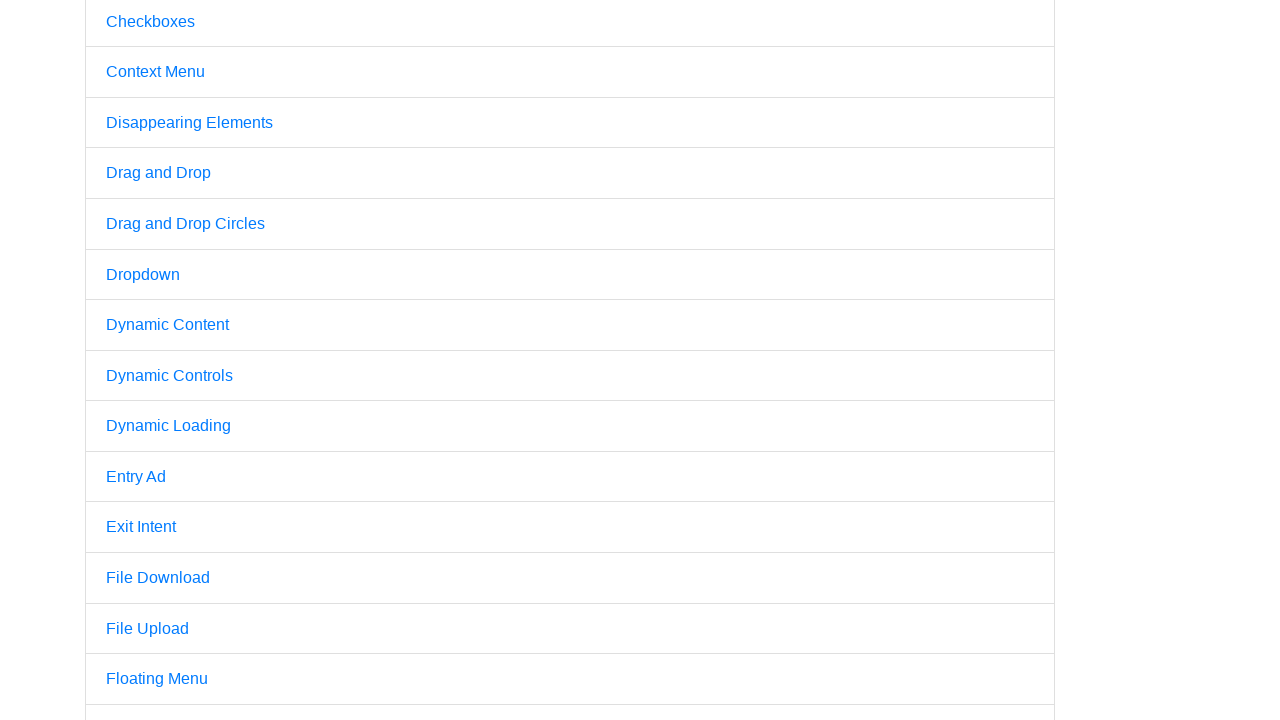

Scrolled up 500 pixels using JavaScript
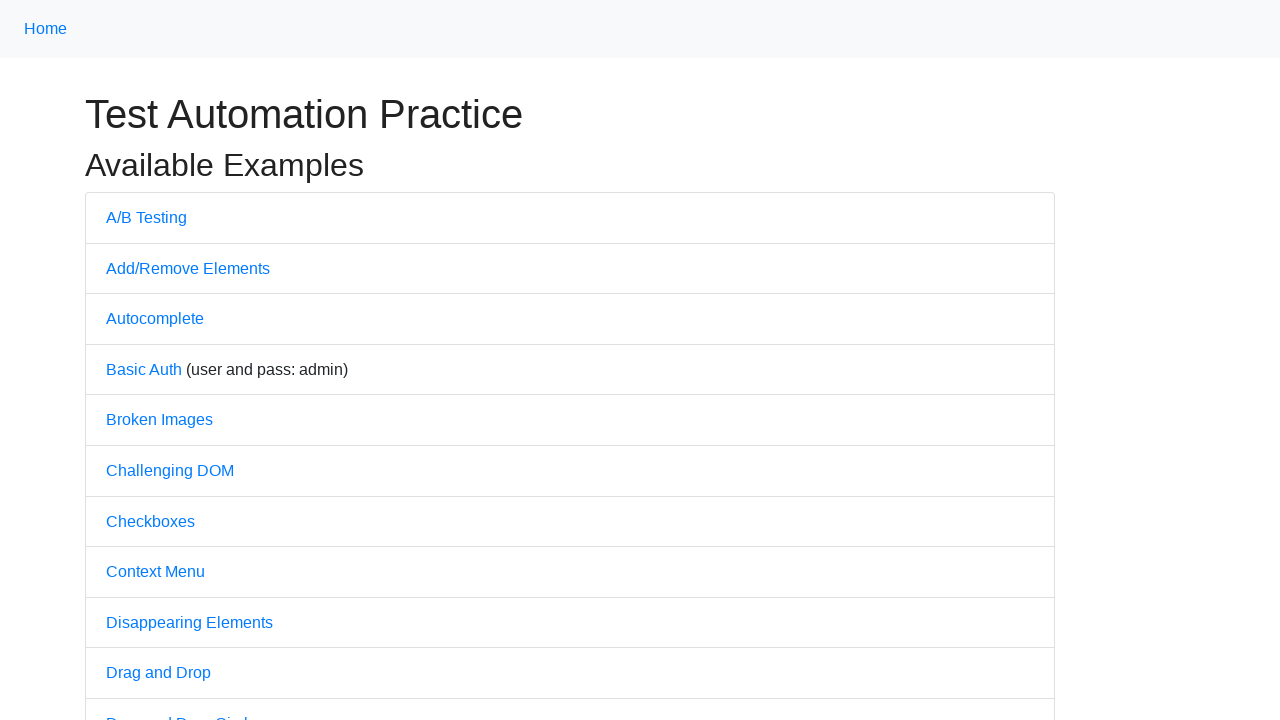

Waited 500ms after scrolling up
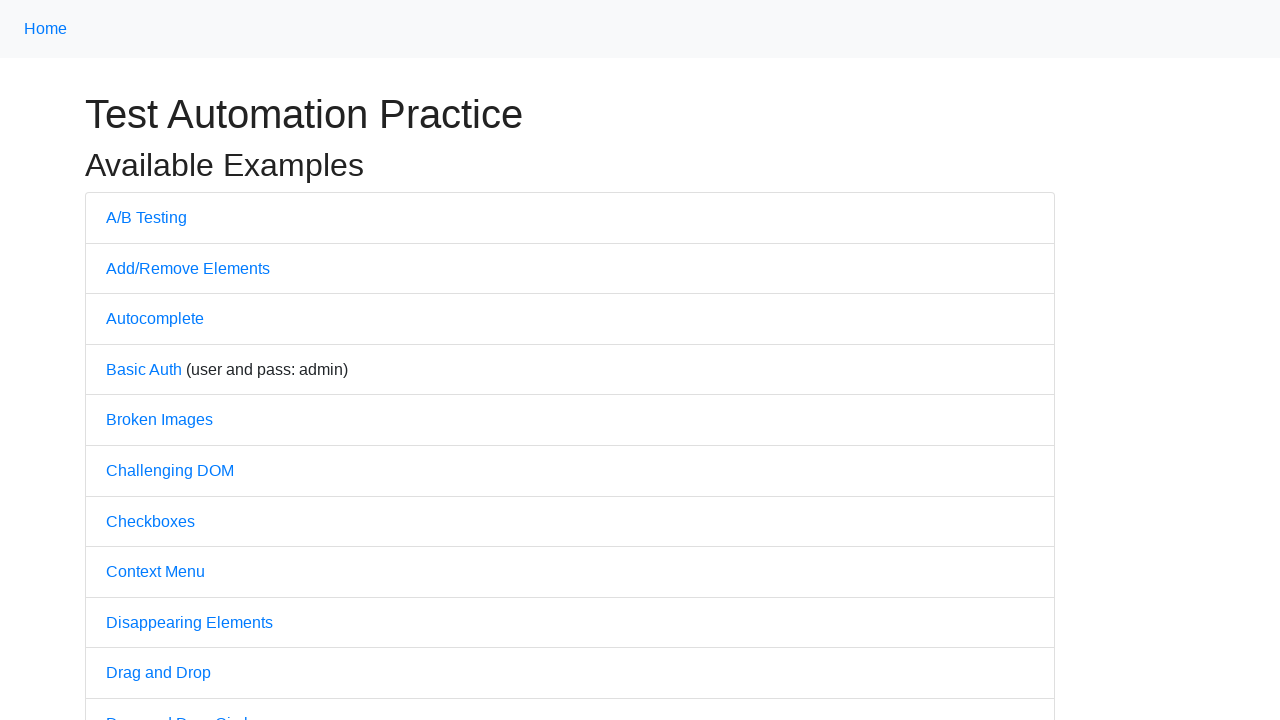

Scrolled to bottom using 3x viewport height
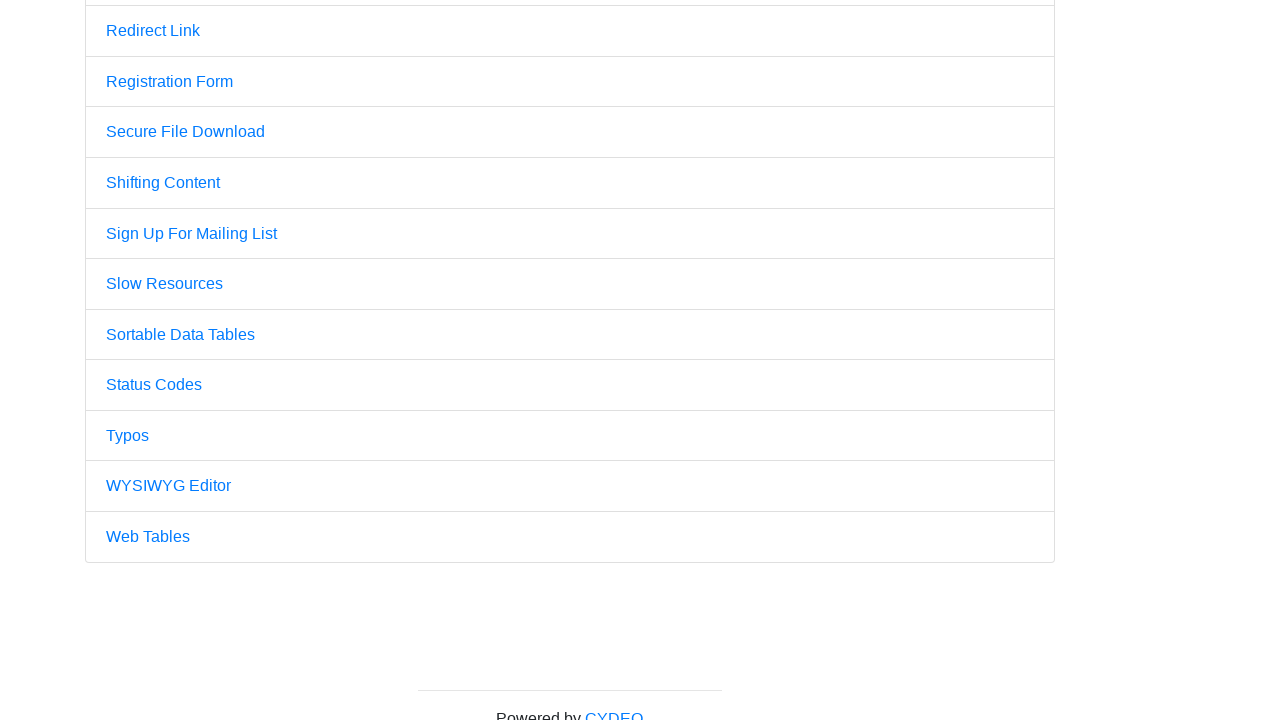

Waited 500ms after scrolling to bottom
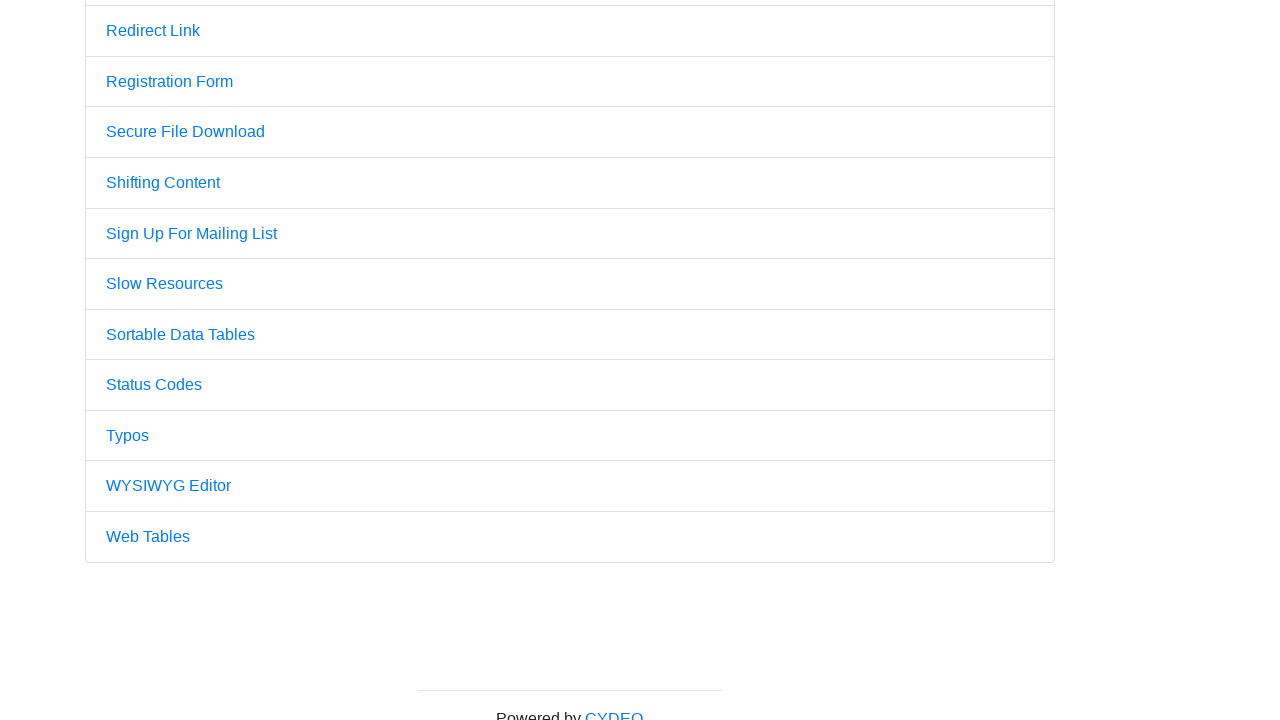

Scrolled back up using 3x viewport height
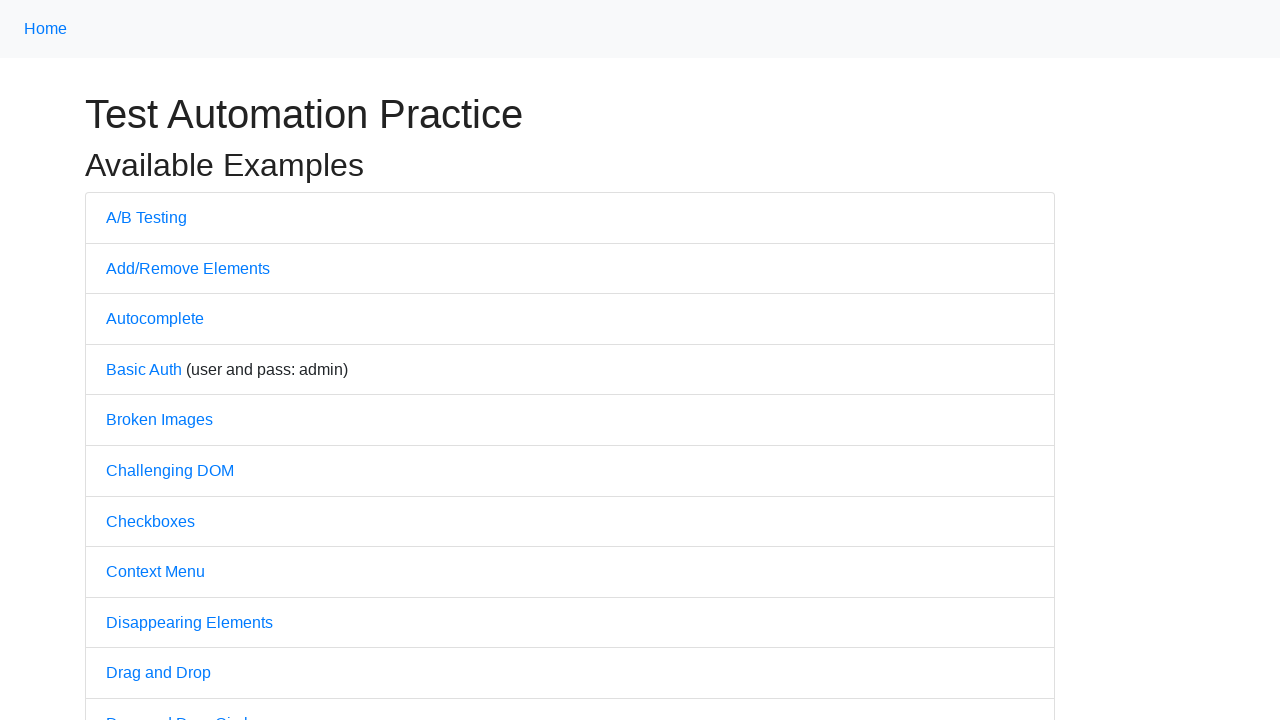

Waited 500ms after scrolling back up
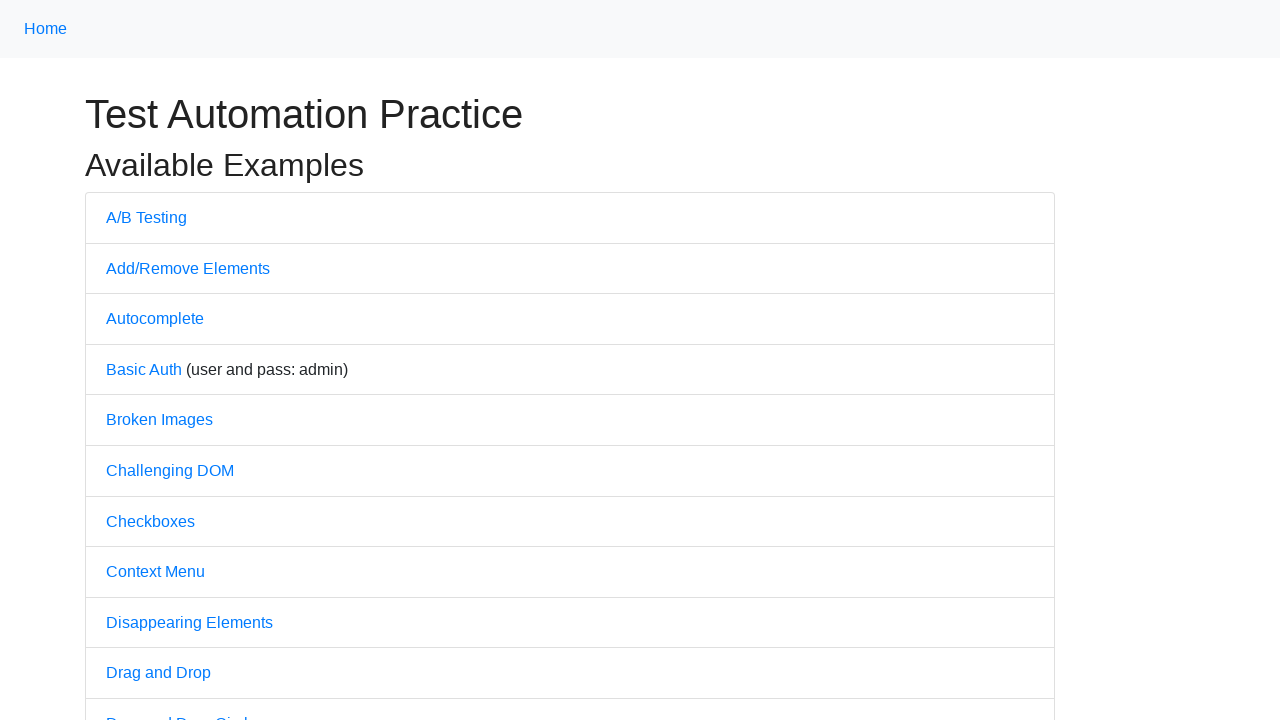

Scrolled down 1000 pixels using mouse wheel
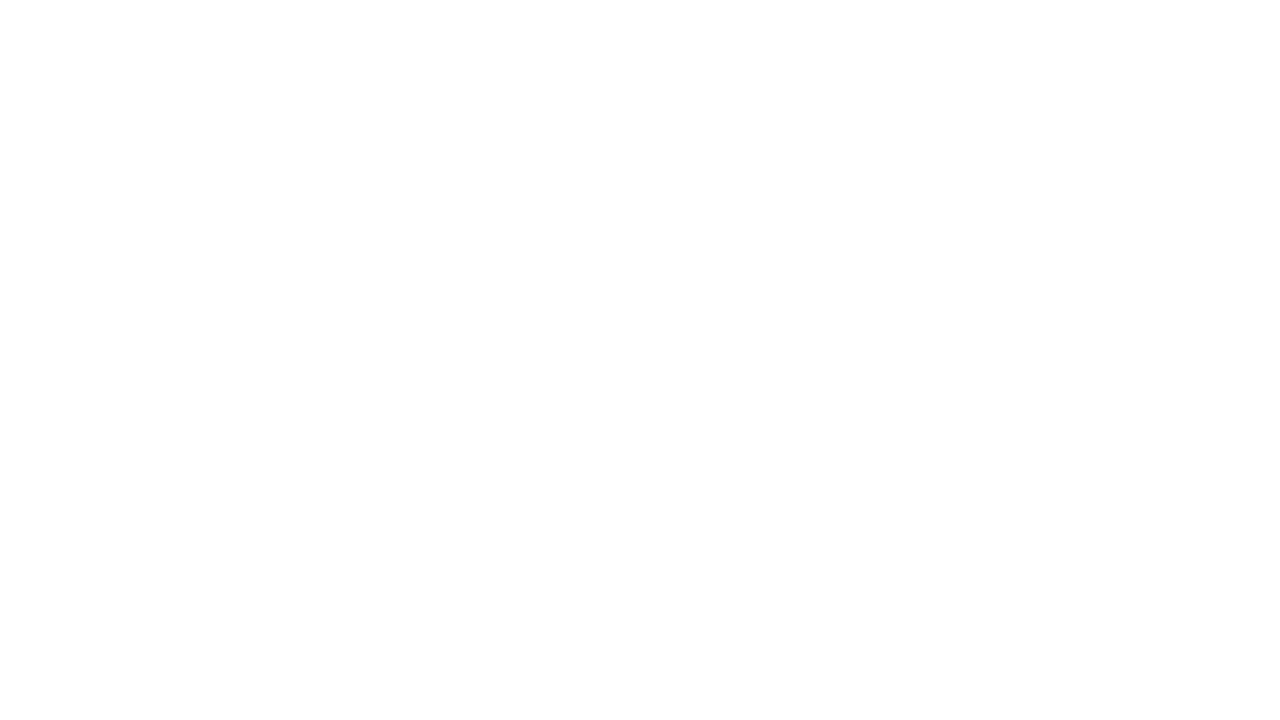

Waited 500ms after mouse wheel scroll down
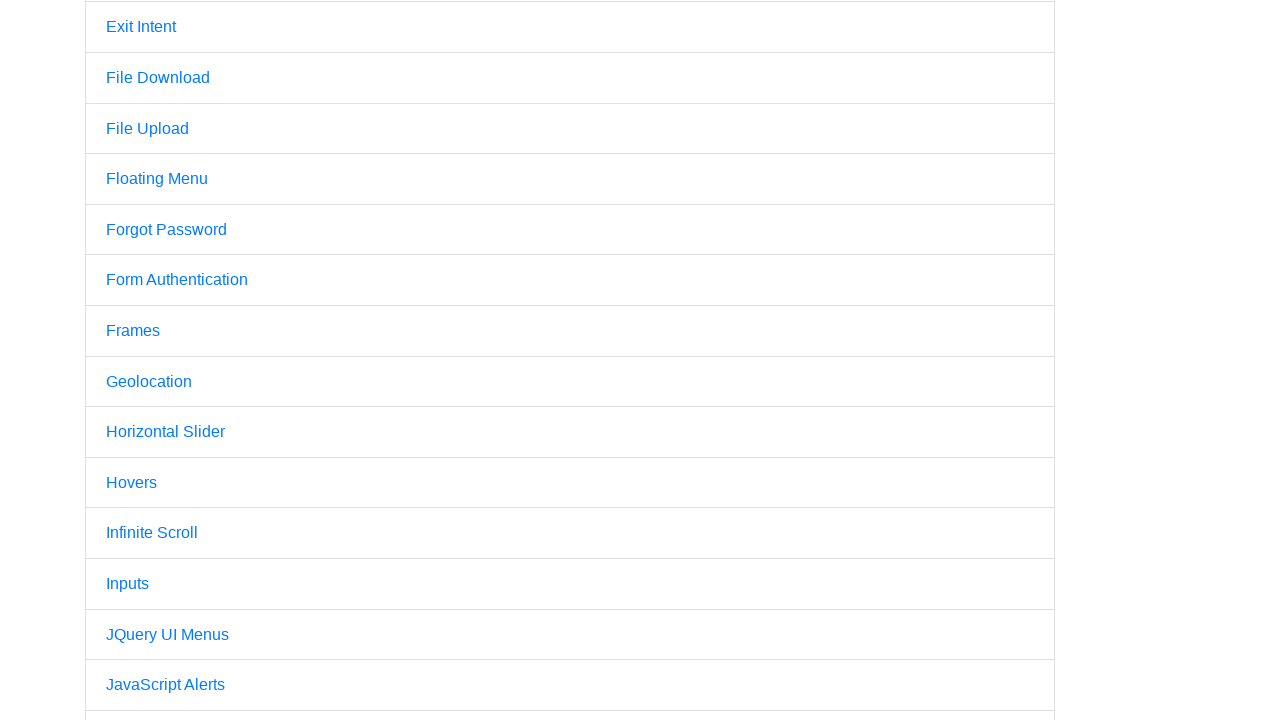

Scrolled up 500 pixels using mouse wheel
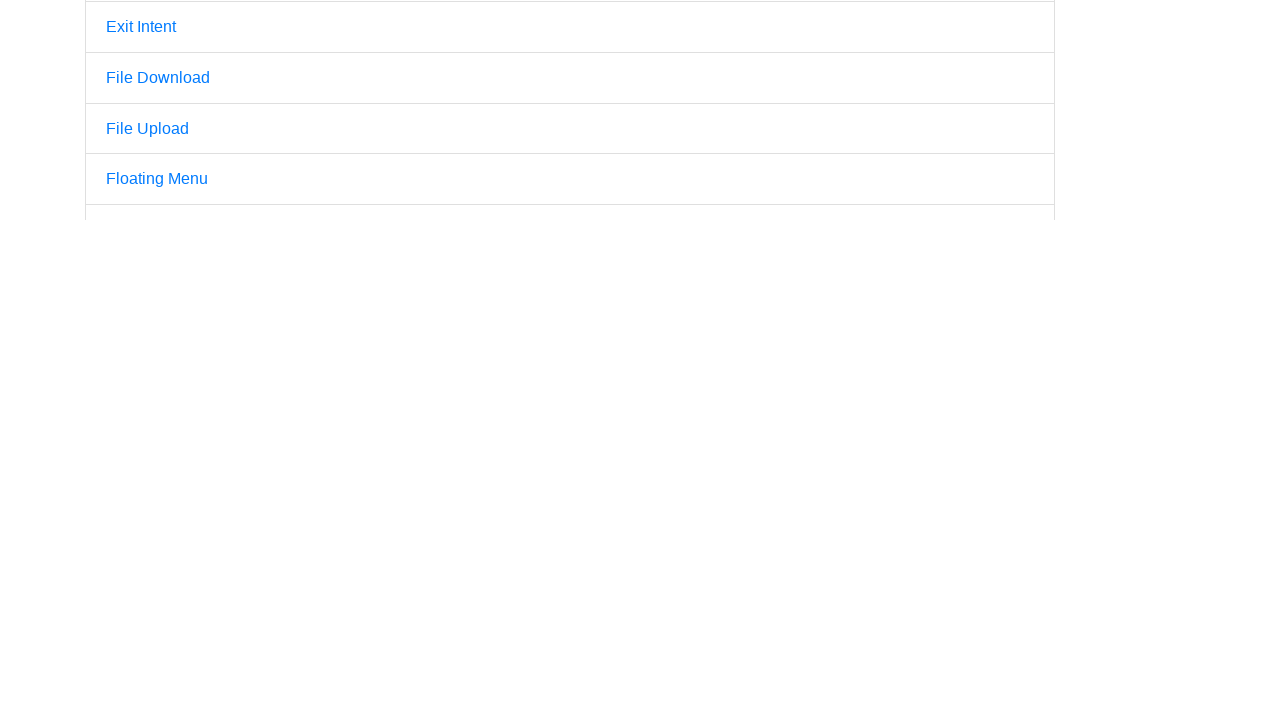

Waited 500ms after mouse wheel scroll up
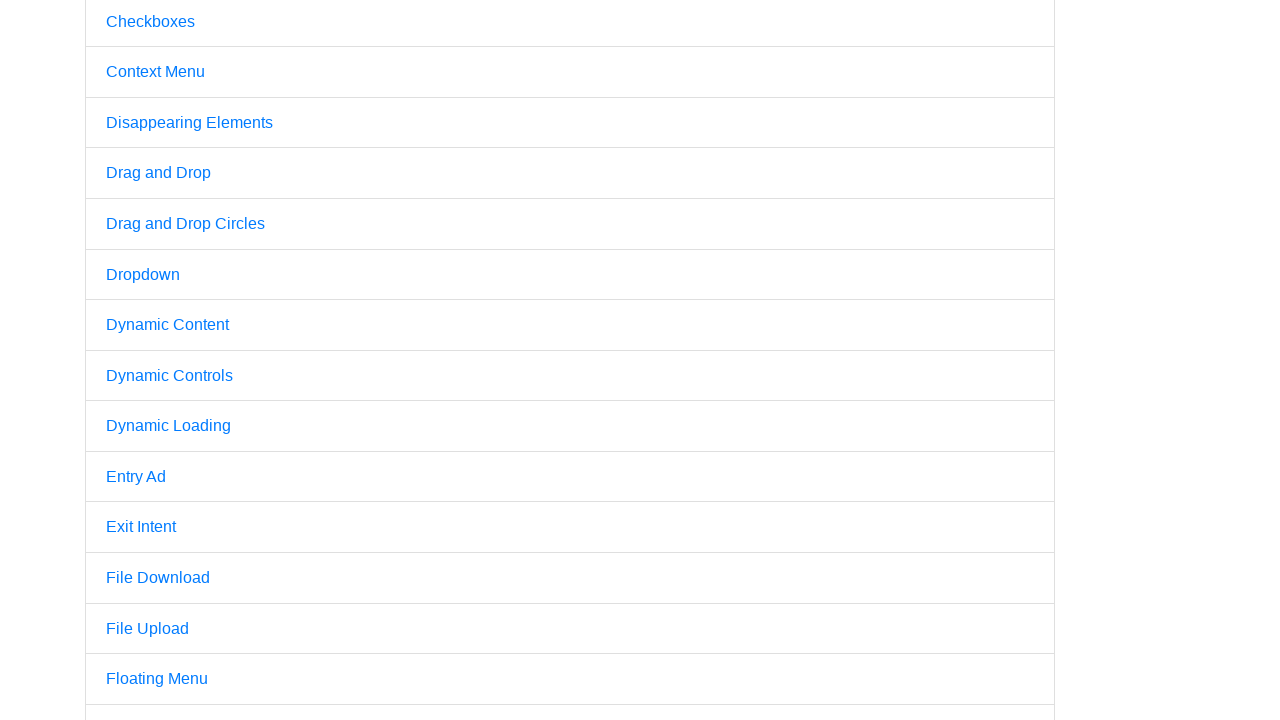

Found 'Web Tables' element
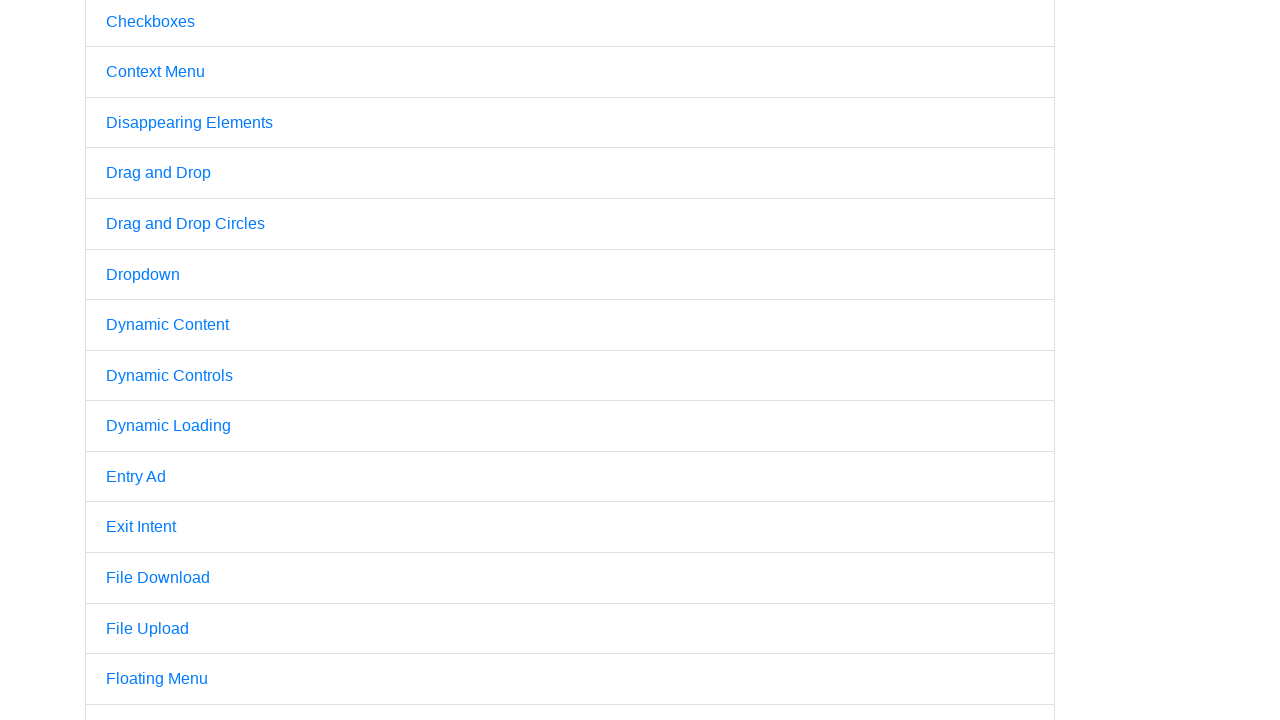

Scrolled 'Web Tables' element into view
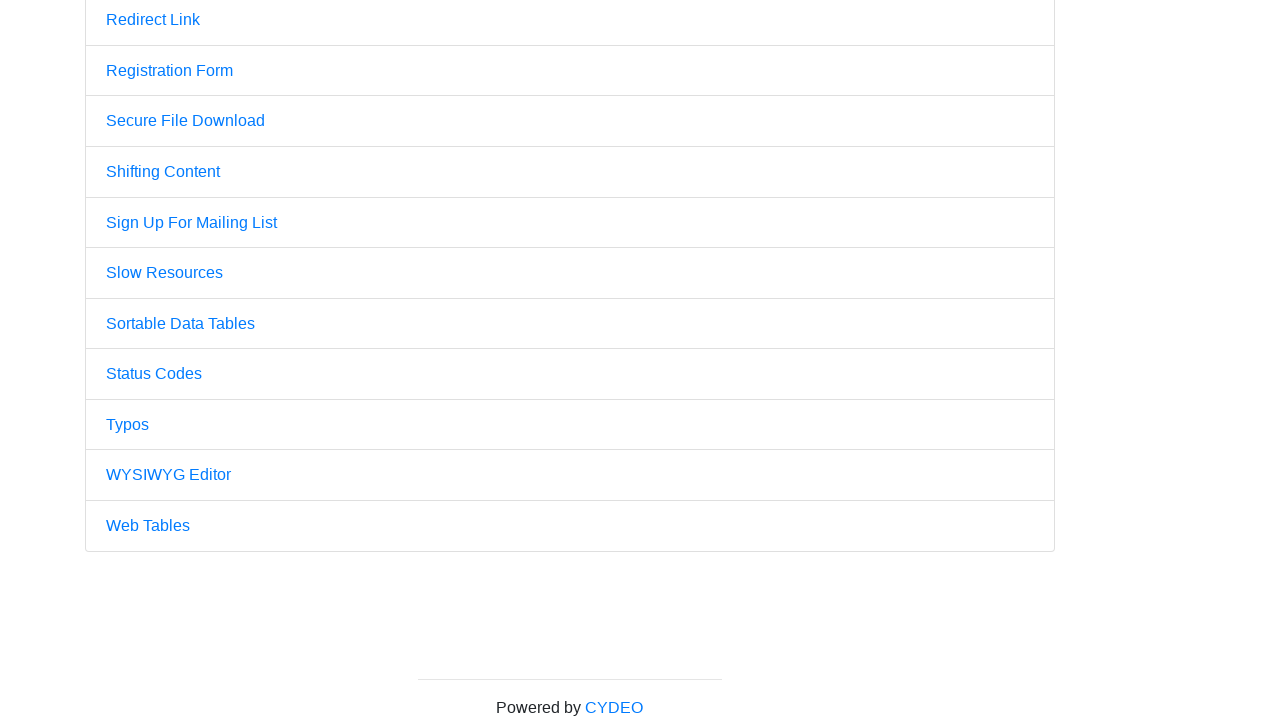

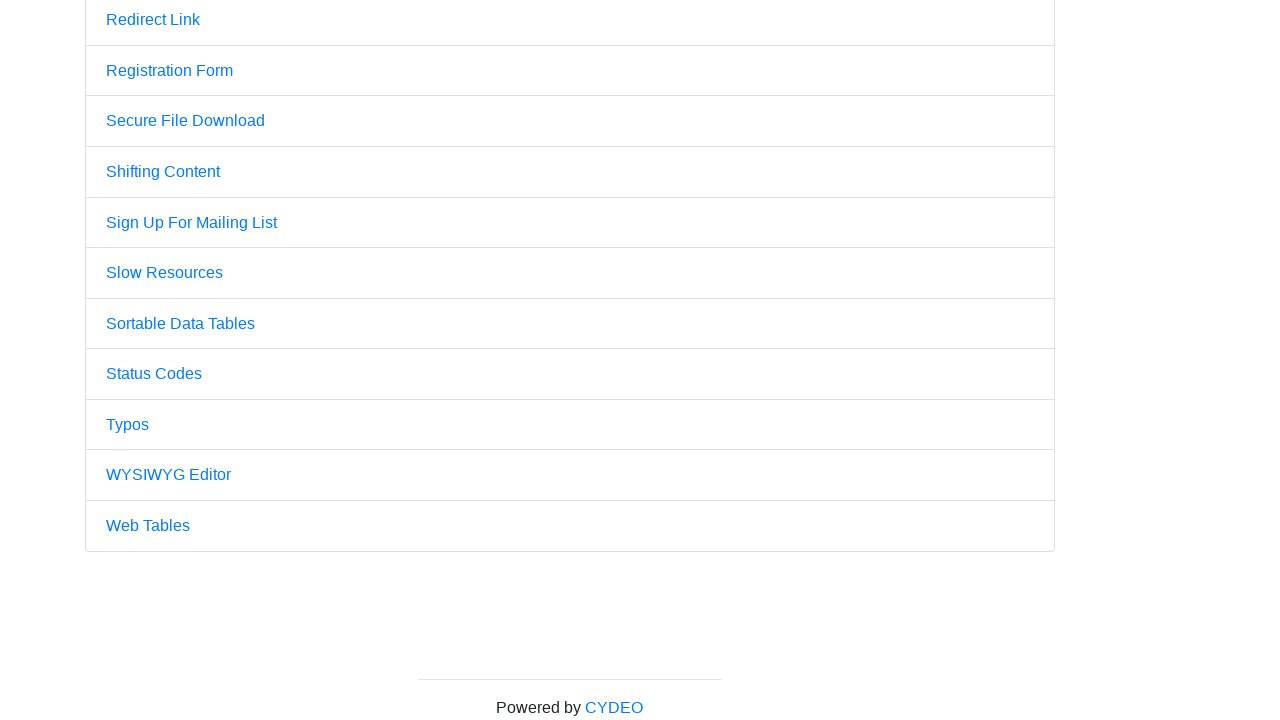